Tests browser window and tab management by opening a new browser window and then opening a new tab within that context.

Starting URL: https://rahulshettyacademy.com/AutomationPractice/

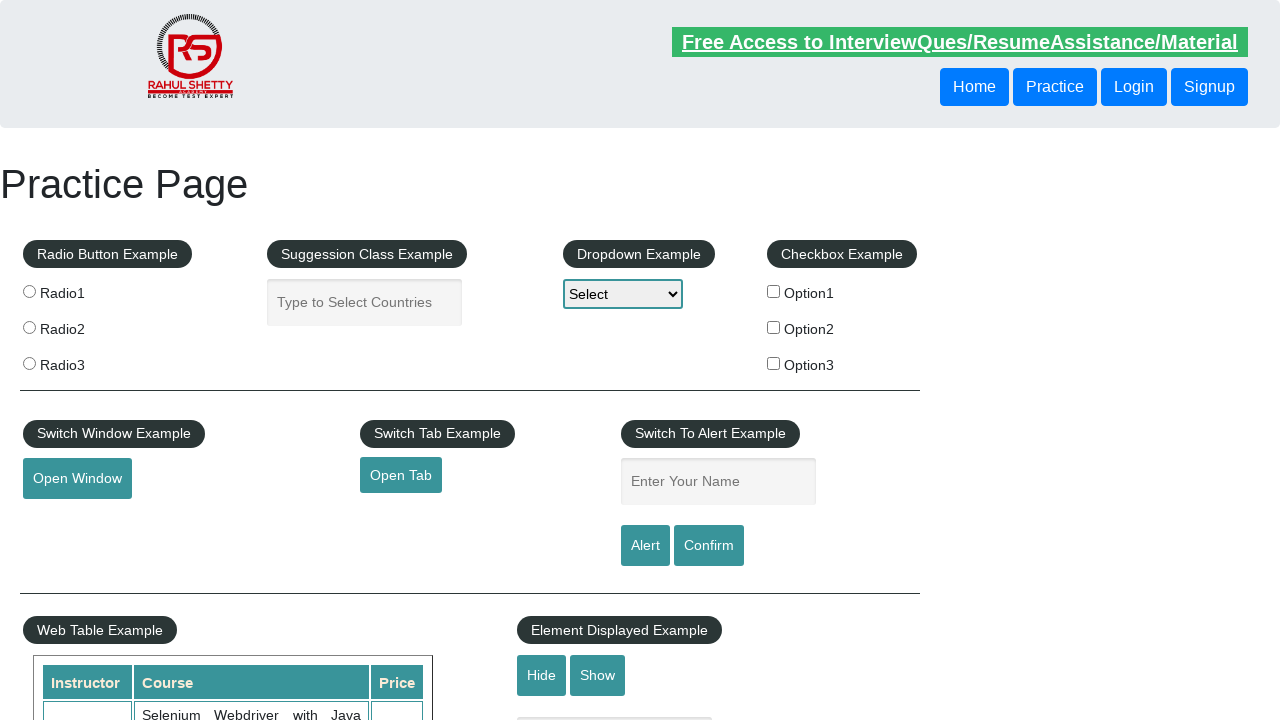

Opened a new browser window/page
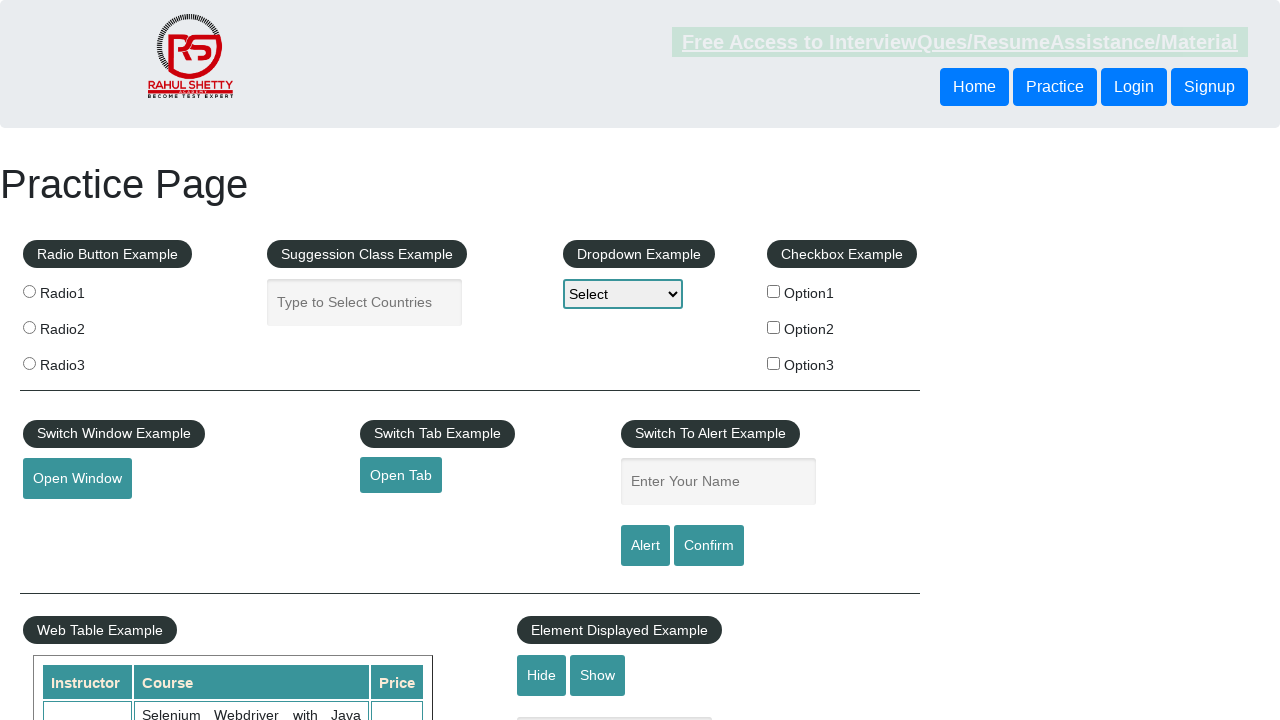

Waited 1000ms to observe the new window
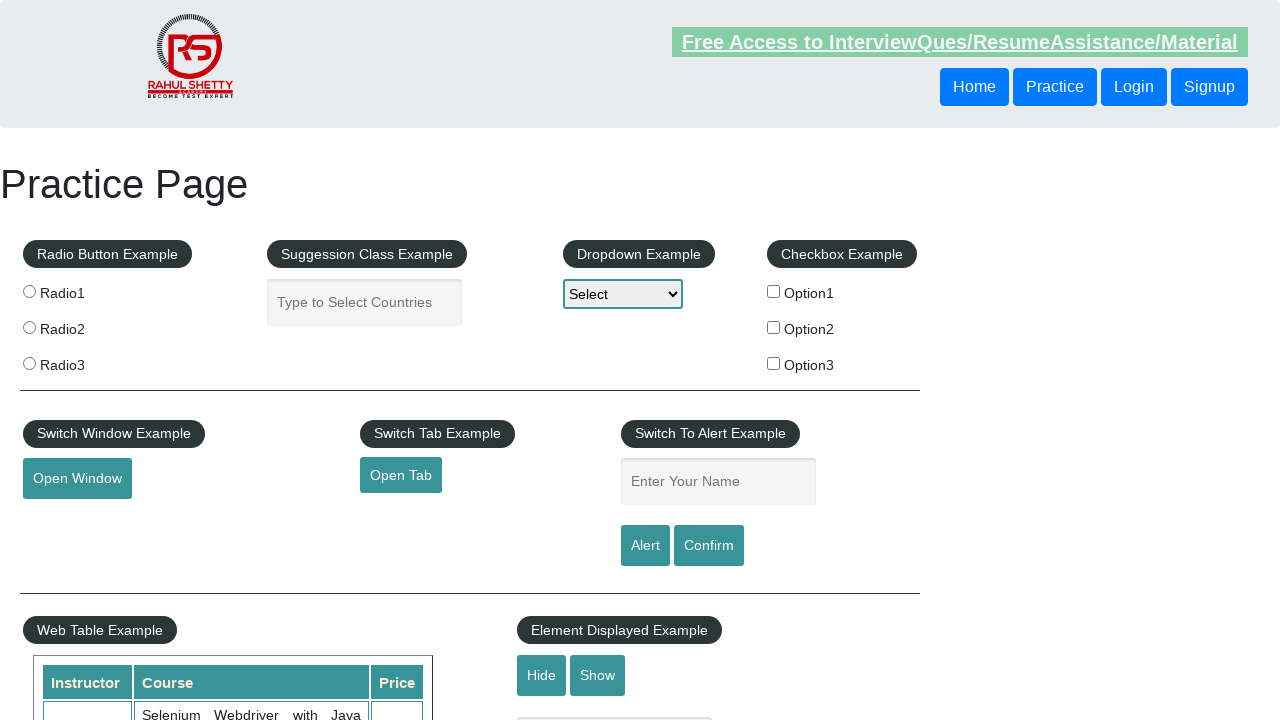

Opened a new tab/page in the same context
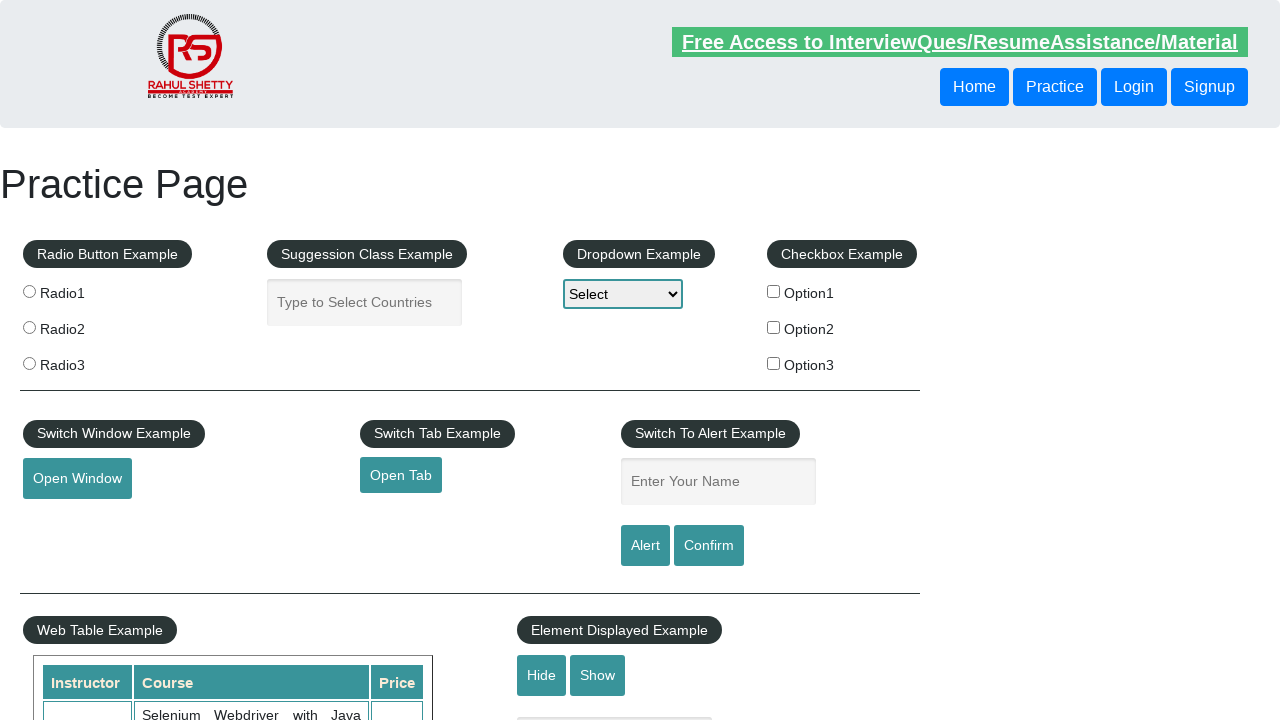

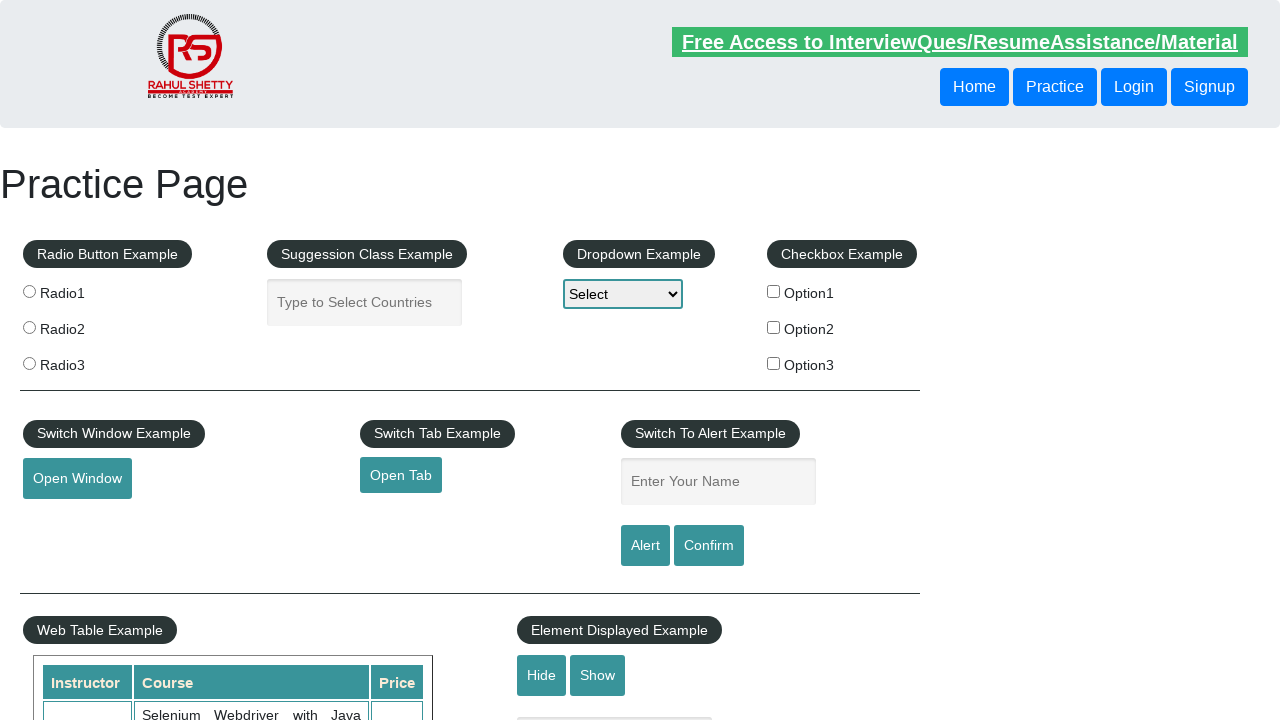